Interacts with a tutorial form by extracting a hidden value from an element attribute, performing a mathematical calculation, filling in the answer, checking a checkbox, selecting a radio button, and submitting the form.

Starting URL: http://suninjuly.github.io/get_attribute.html

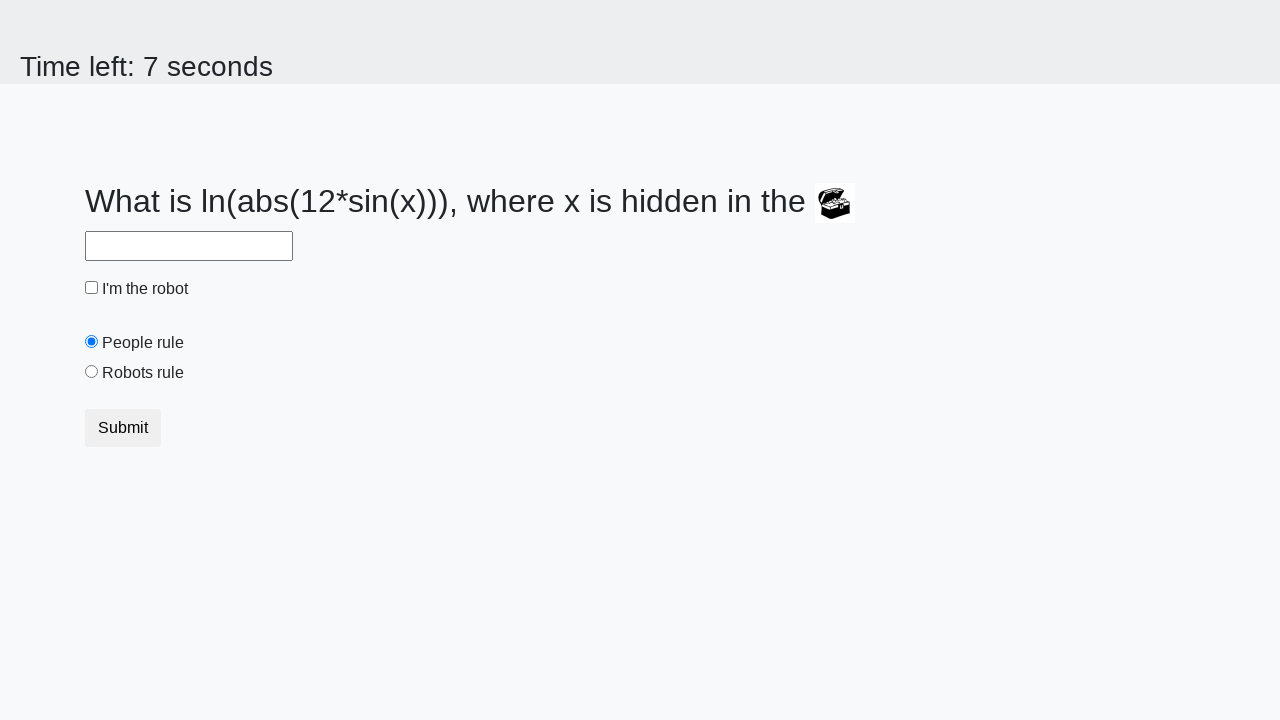

Located the treasure element with hidden value
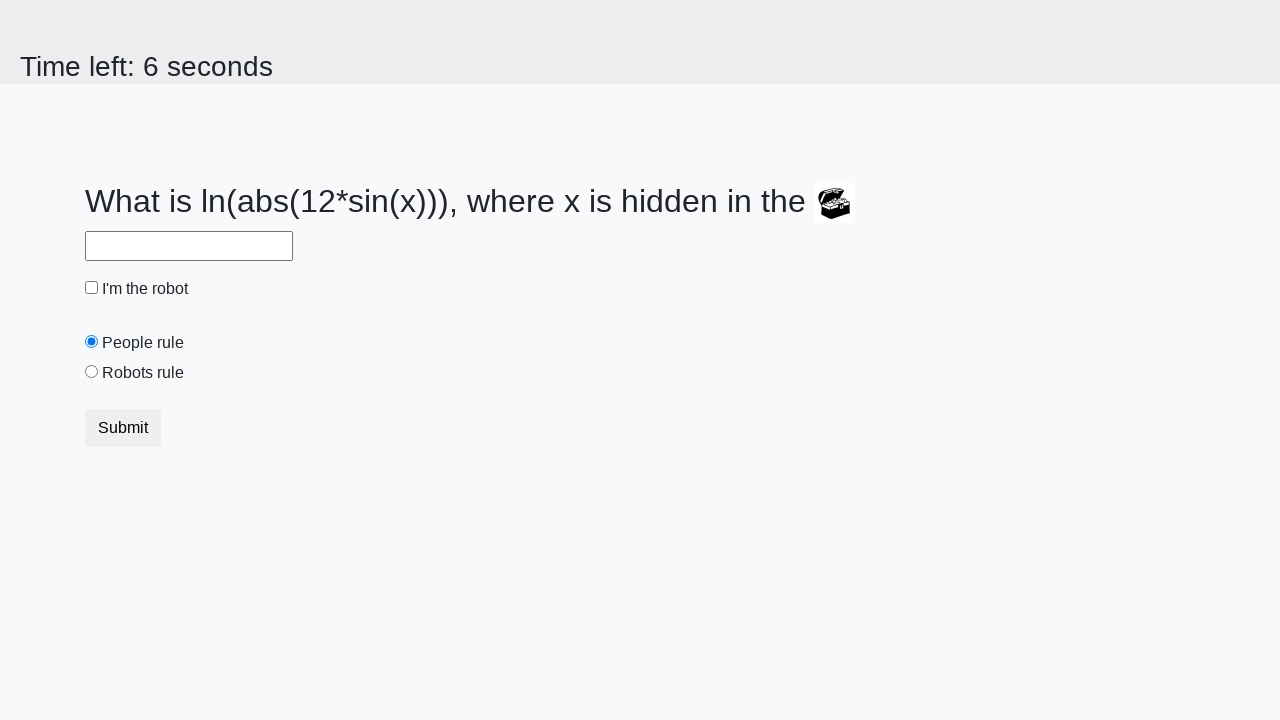

Extracted hidden valuex attribute: 513
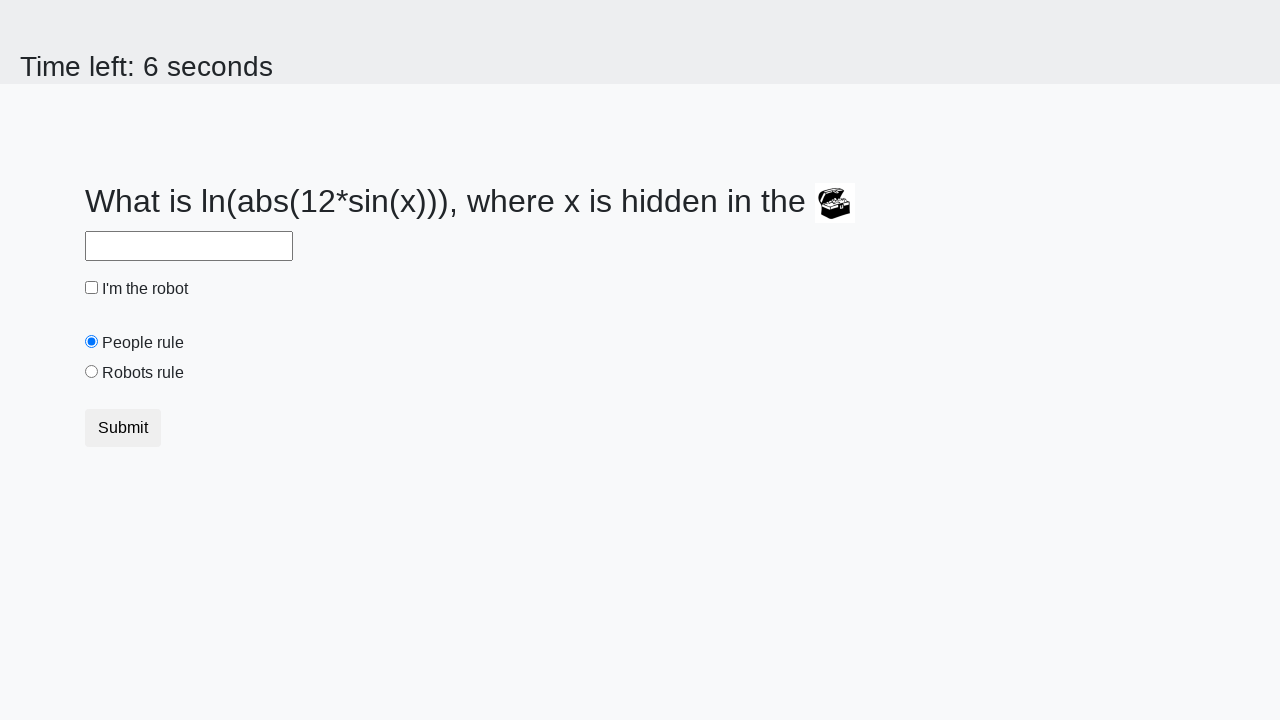

Calculated answer using mathematical formula: 2.25655248353269
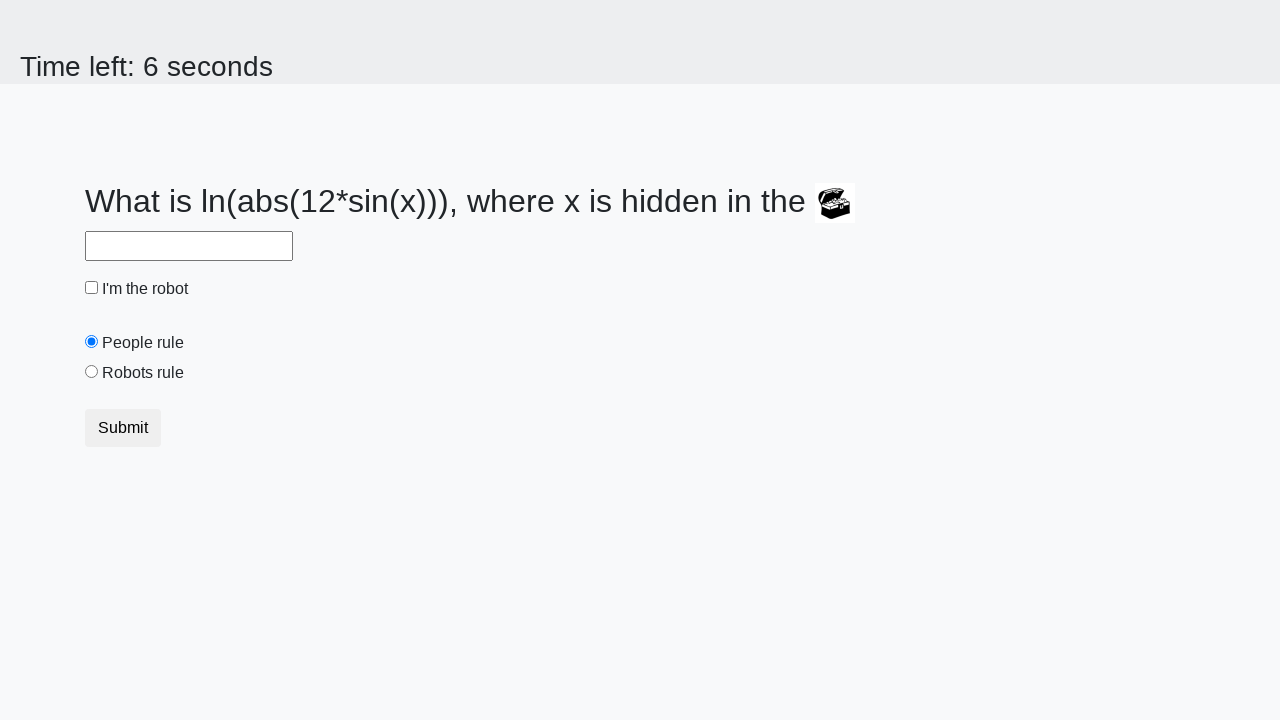

Filled answer field with calculated value: 2.25655248353269 on #answer
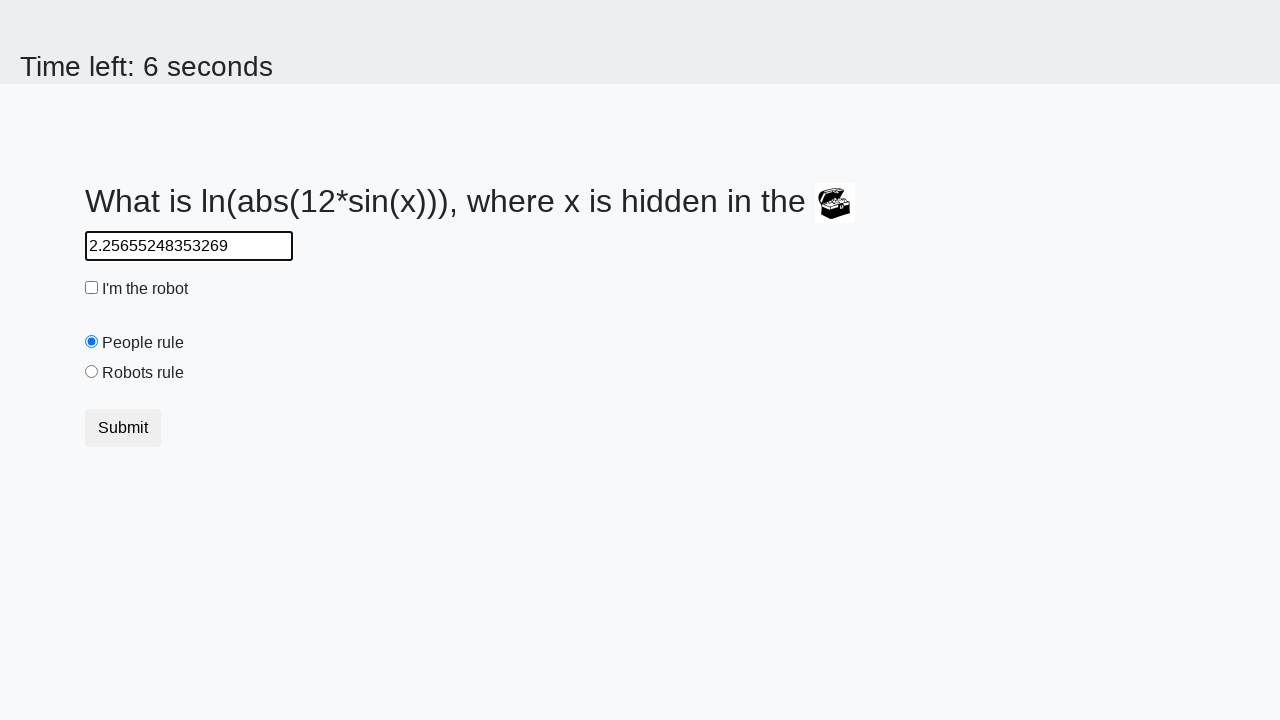

Checked the robot checkbox at (92, 288) on #robotCheckbox
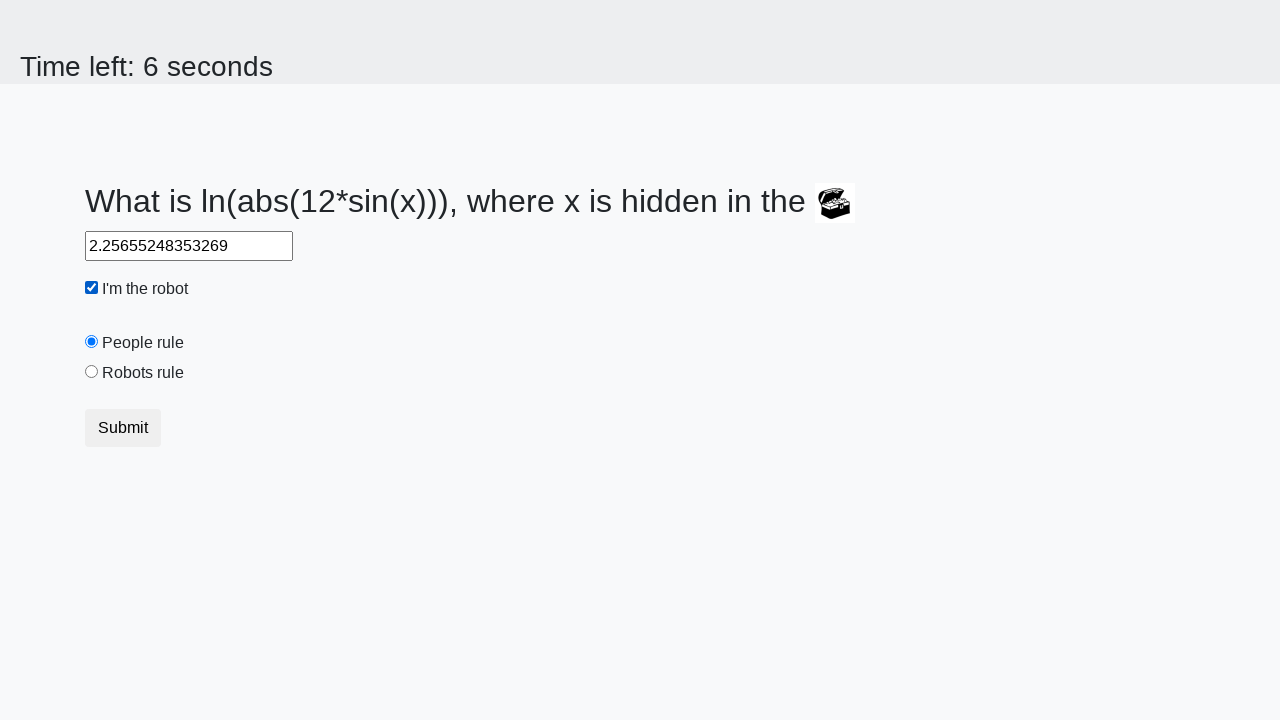

Selected the robots rule radio button at (92, 372) on #robotsRule
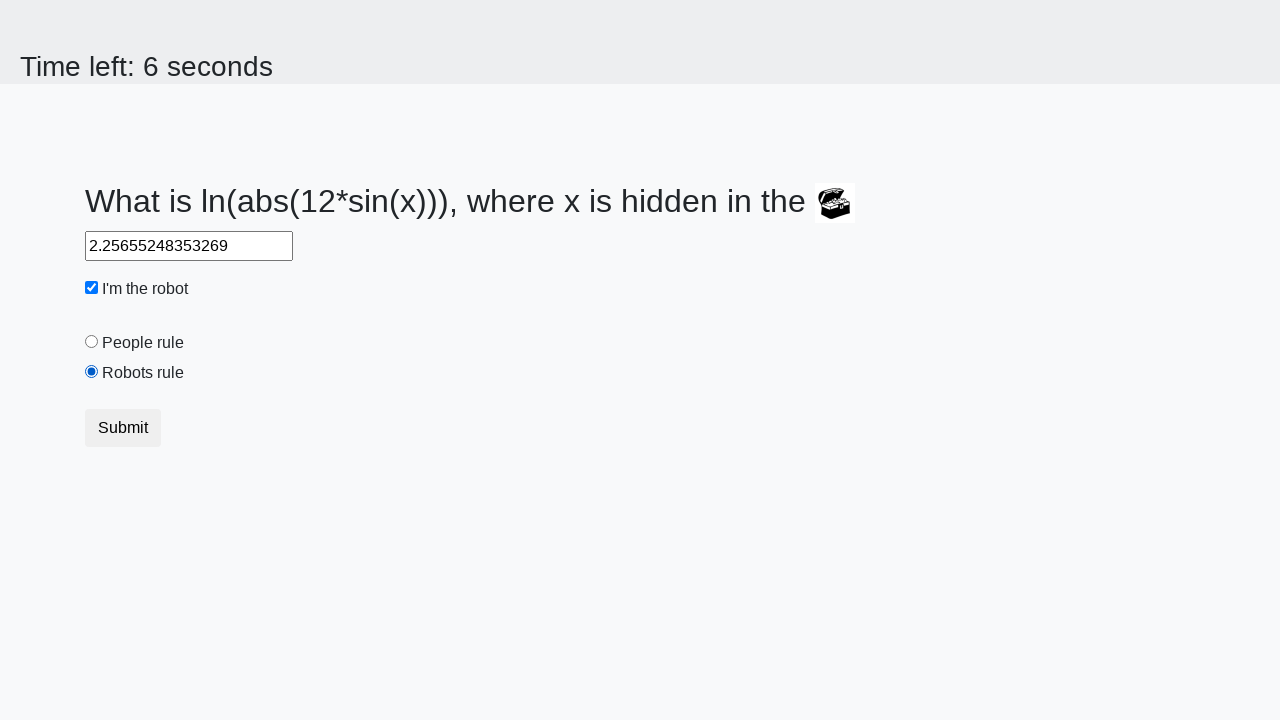

Clicked the submit button to complete the form at (123, 428) on button
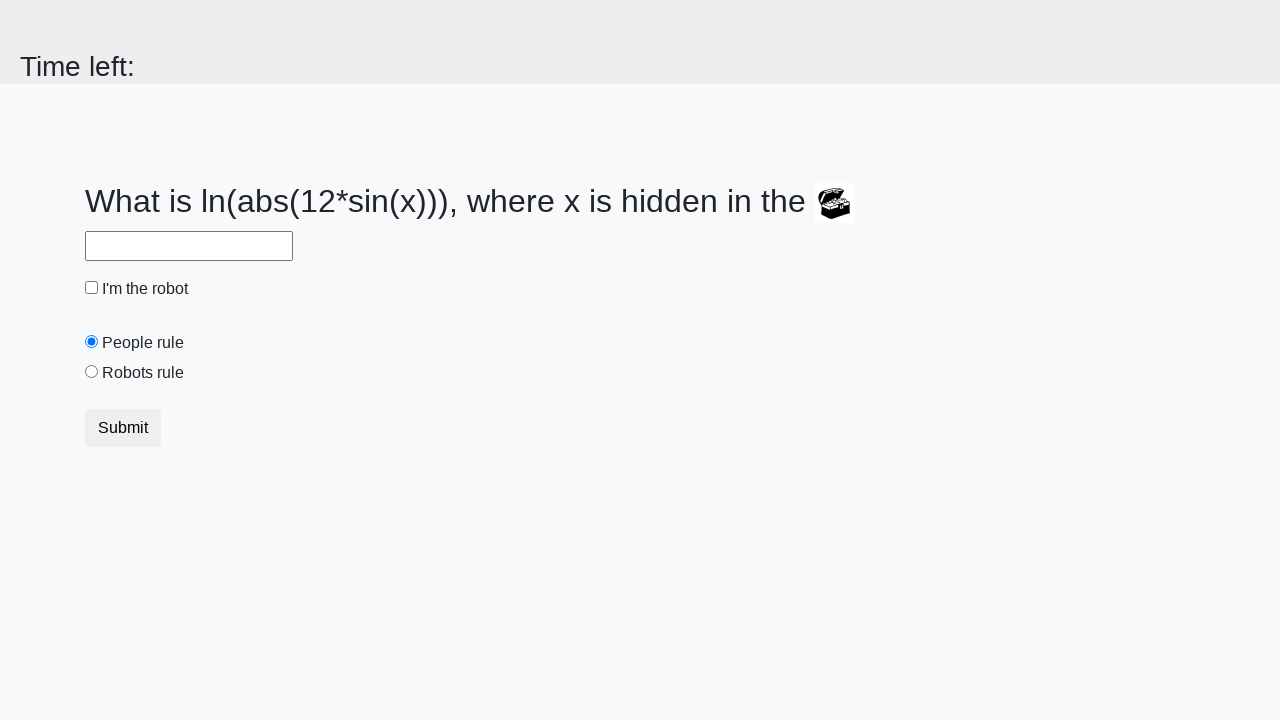

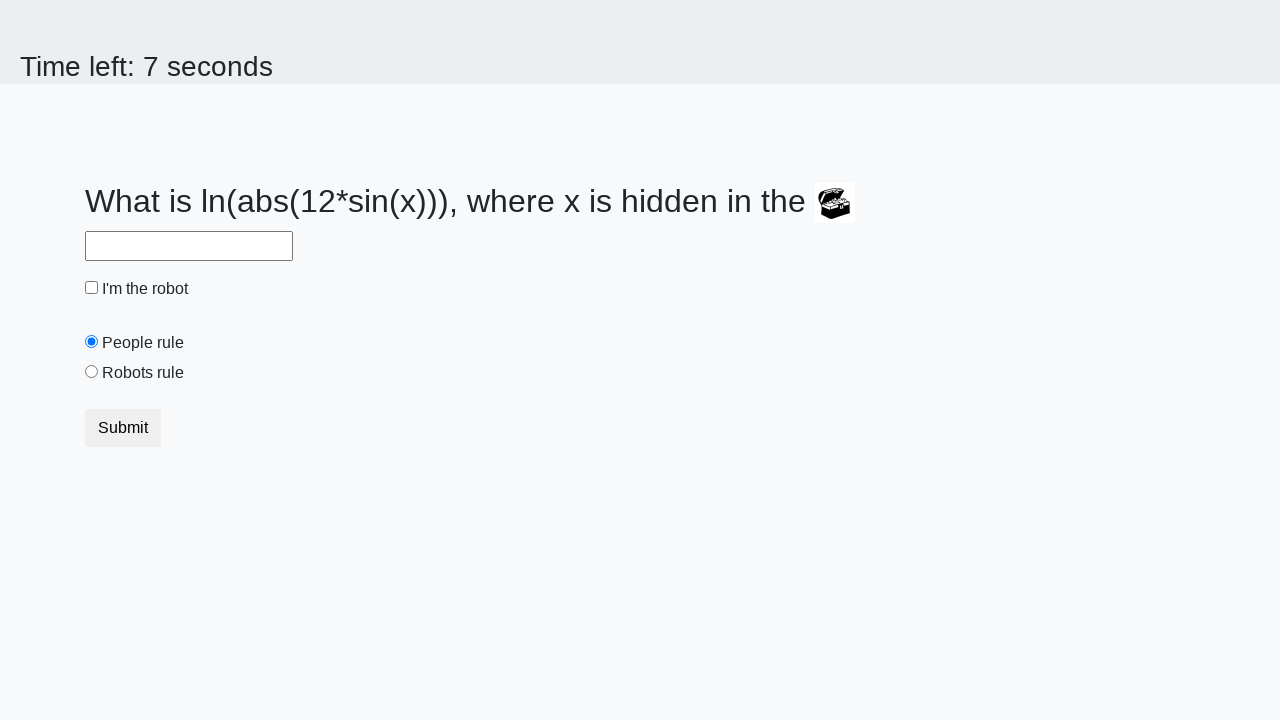